Tests dropdown interaction without select tag by clicking on the dropdown and selecting "japan" from the available options

Starting URL: https://syntaxprojects.com/no-select-tag-dropdown-demo.php

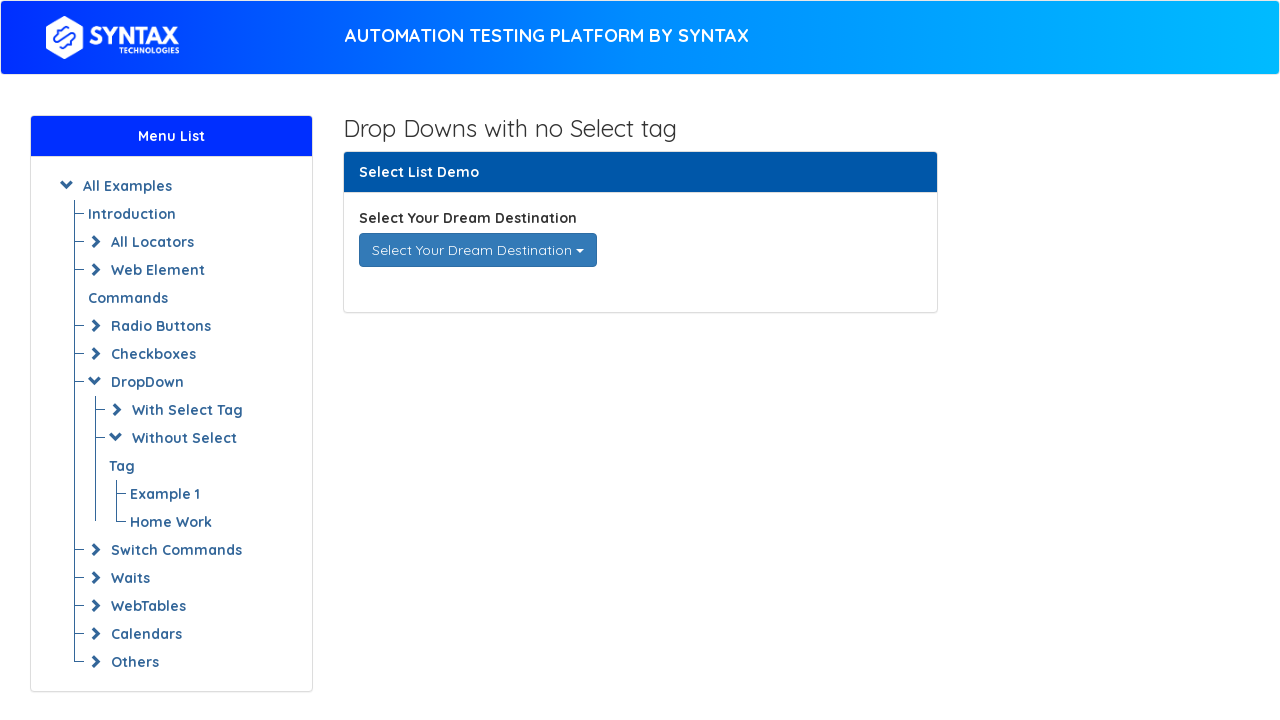

Clicked on dropdown to open it at (478, 250) on div[data-toggle='dropdown']
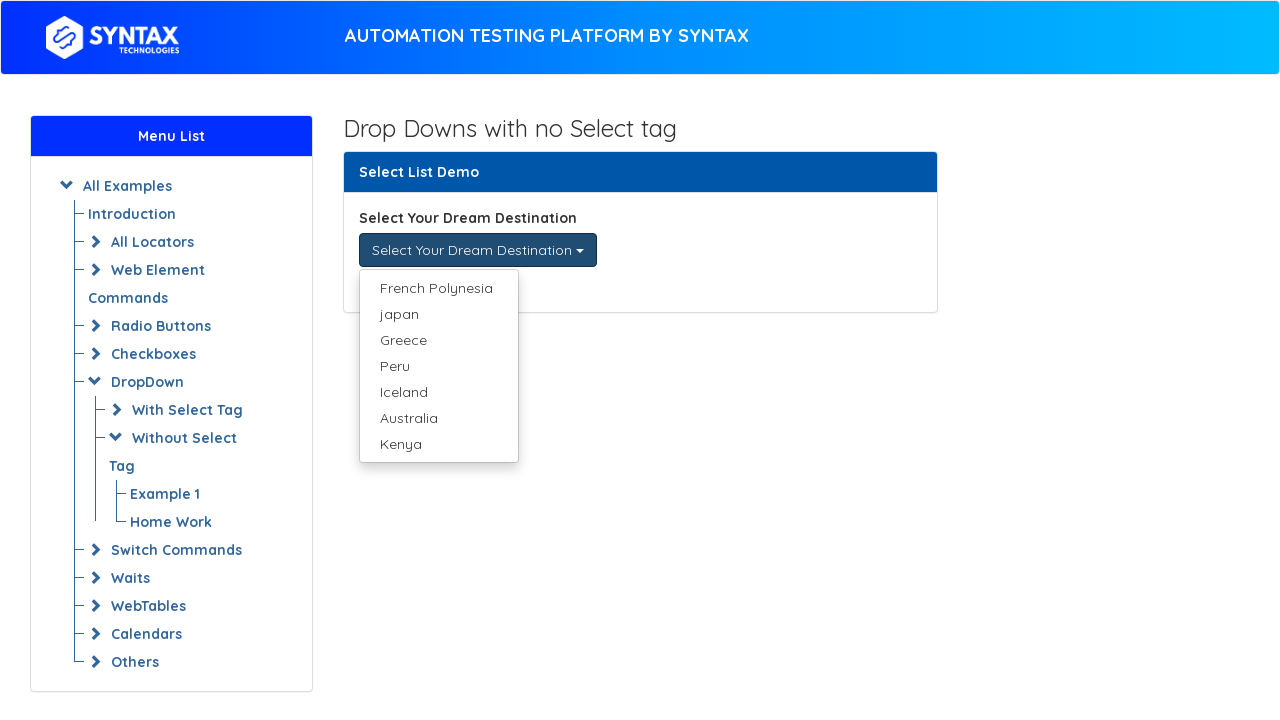

Selected 'japan' option from dropdown menu at (438, 314) on xpath=//ul[@class='dropdown-menu']/li/a[text()='japan']
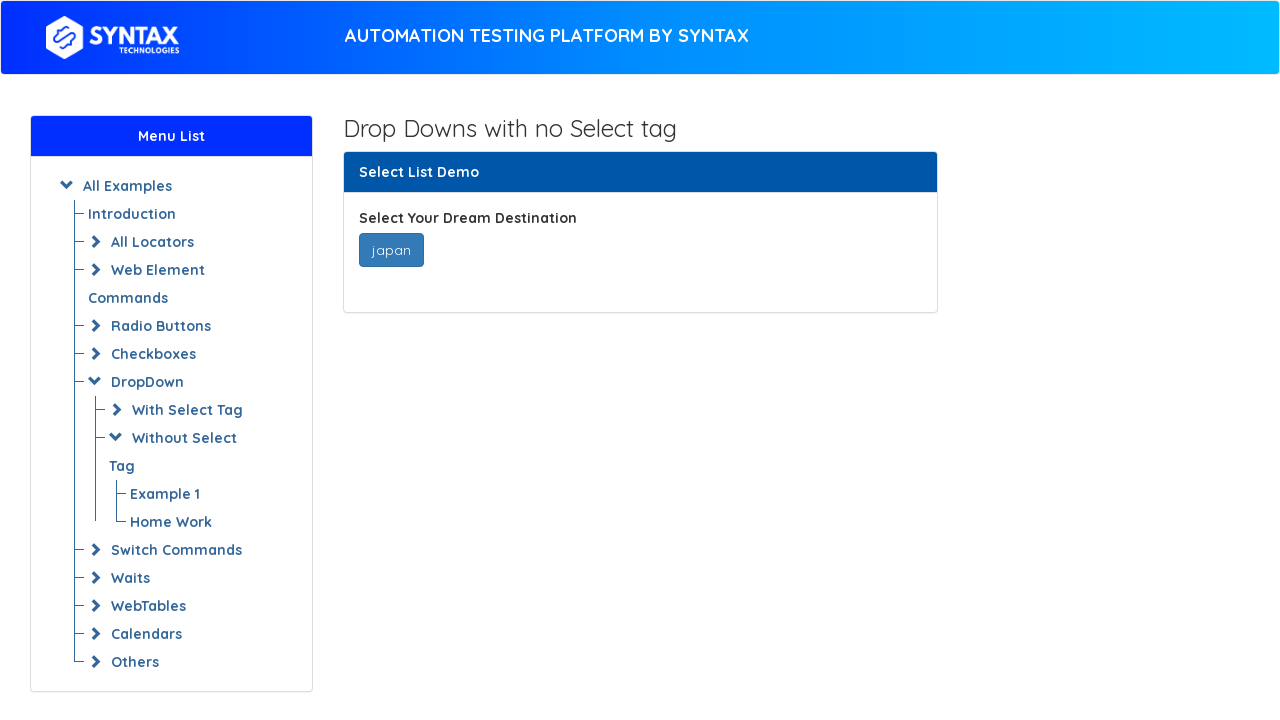

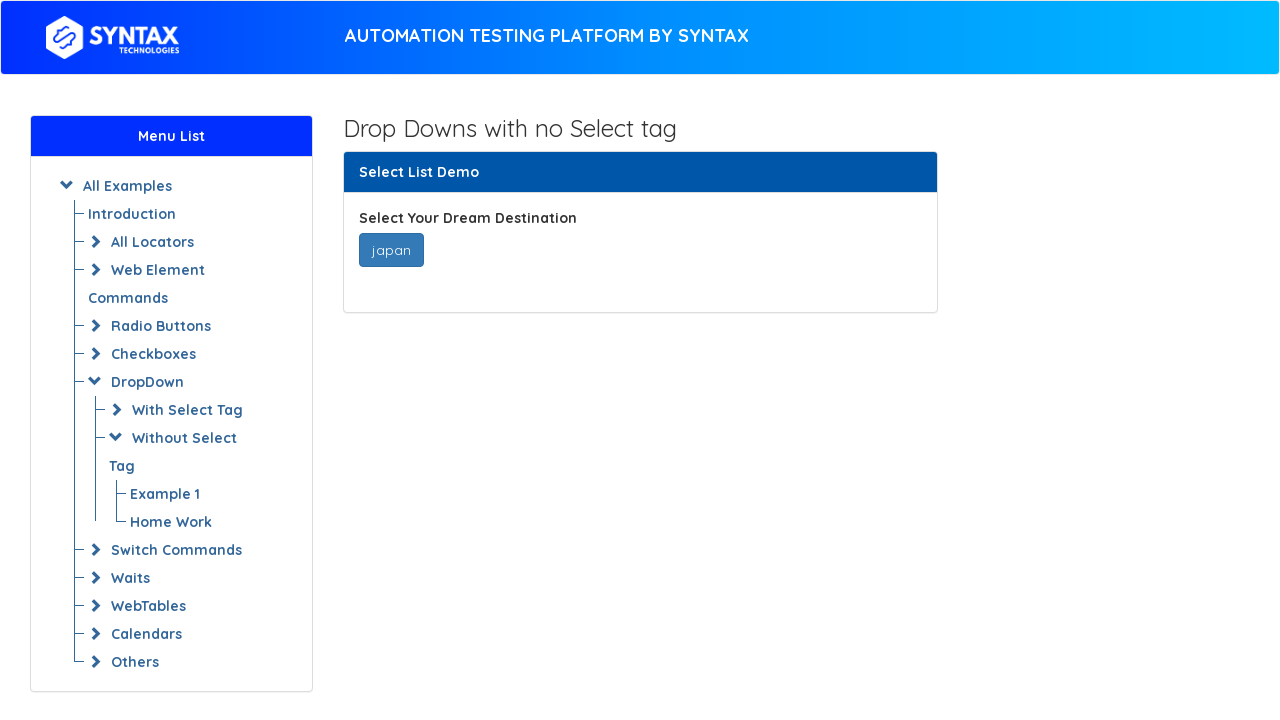